Tests text input functionality by entering a custom button name in an input field and clicking a button to verify the button text updates accordingly.

Starting URL: http://uitestingplayground.com/textinput

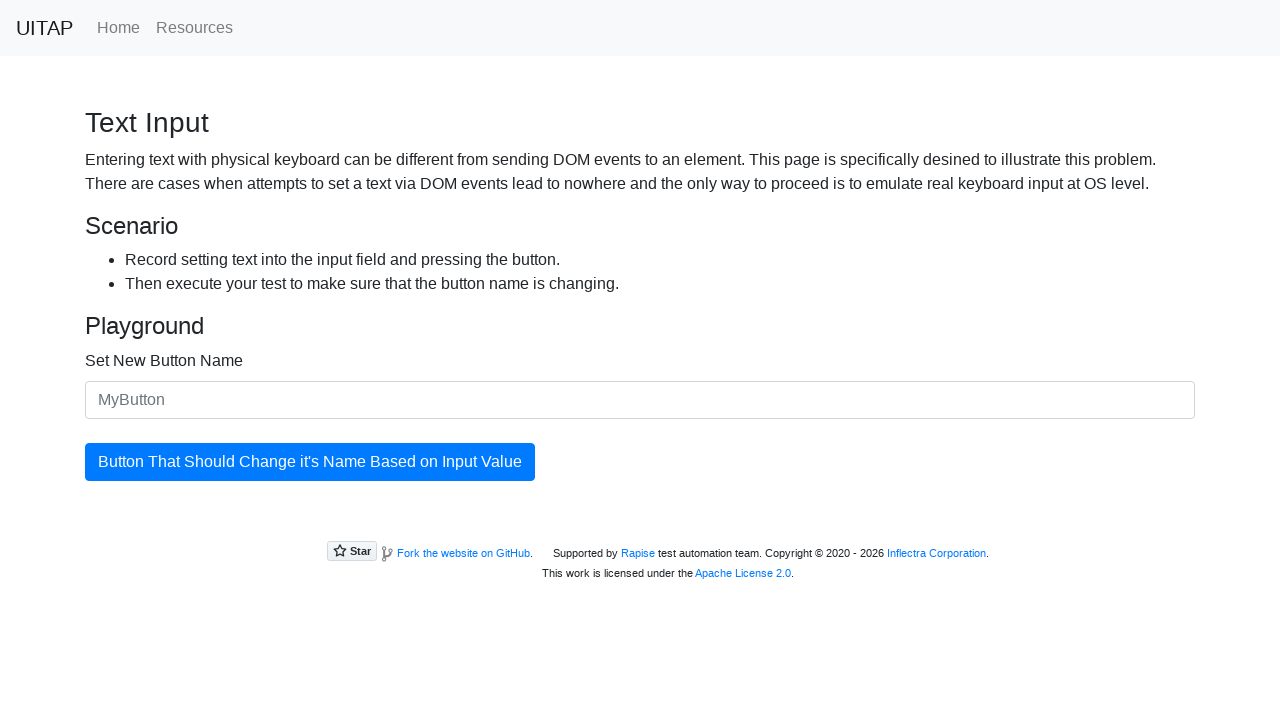

Filled input field with custom button name 'SkyPro' on #newButtonName
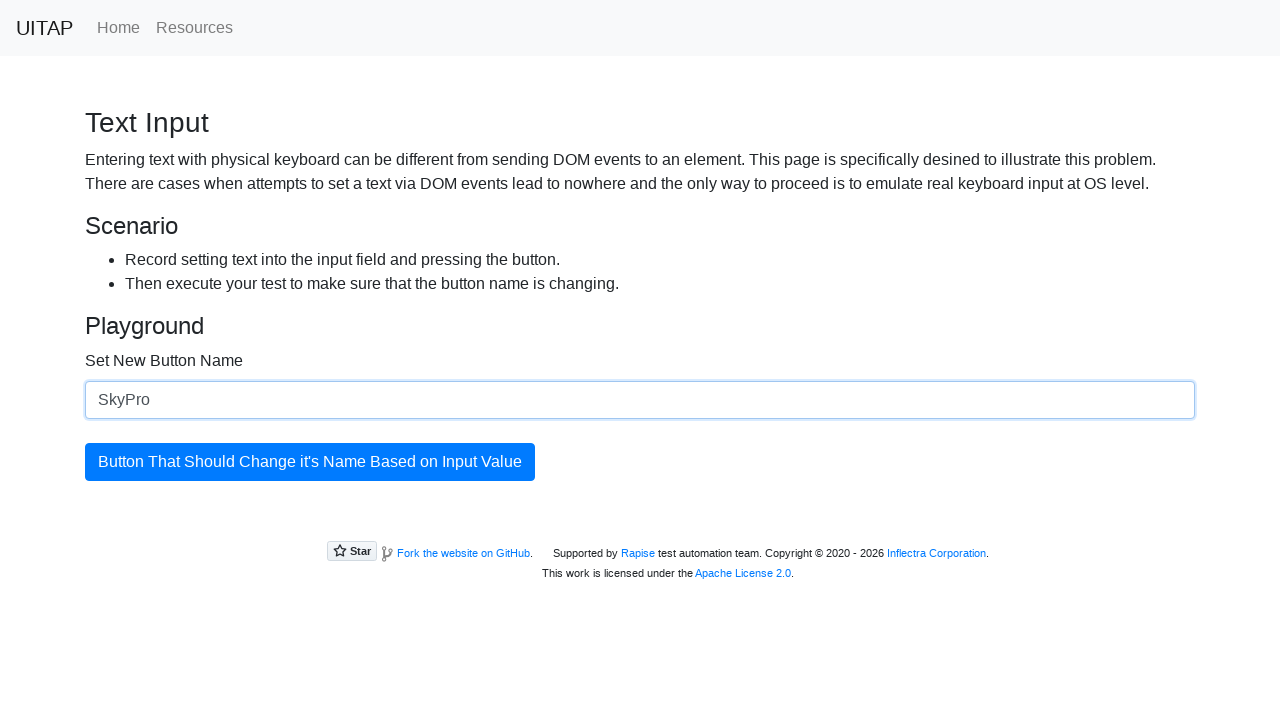

Clicked button to update its text at (310, 462) on #updatingButton
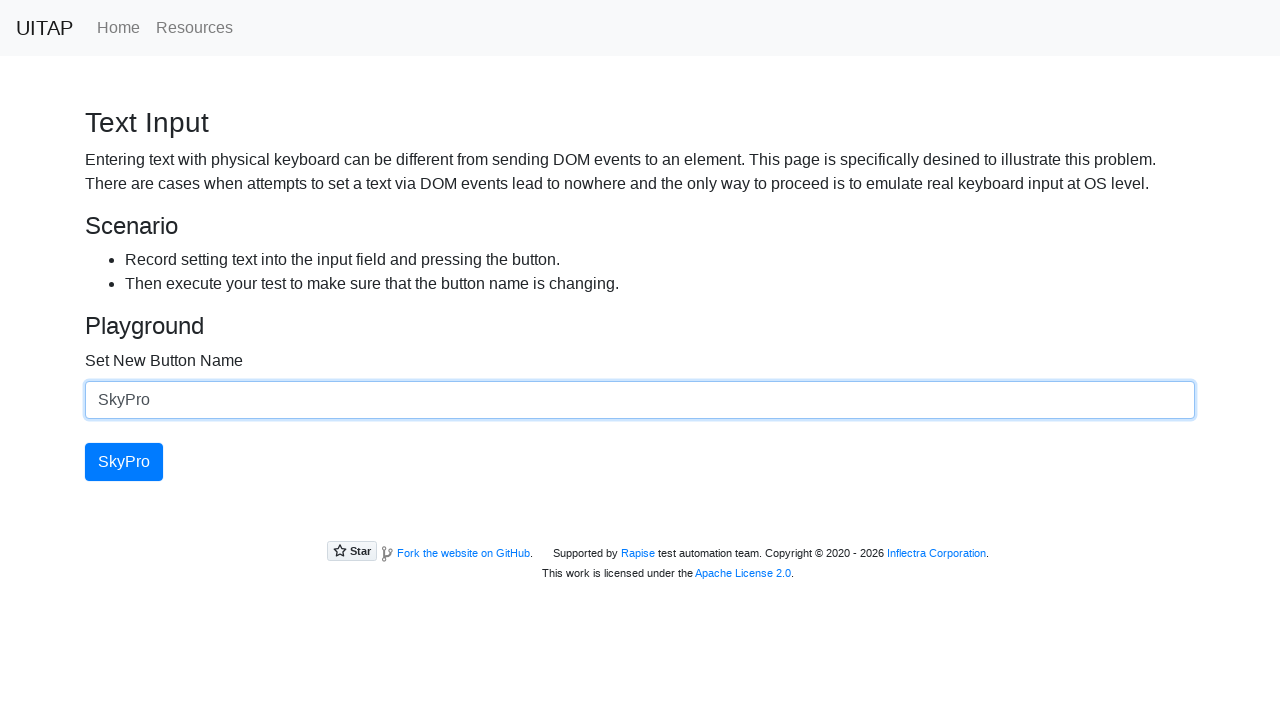

Verified button text updated to 'SkyPro'
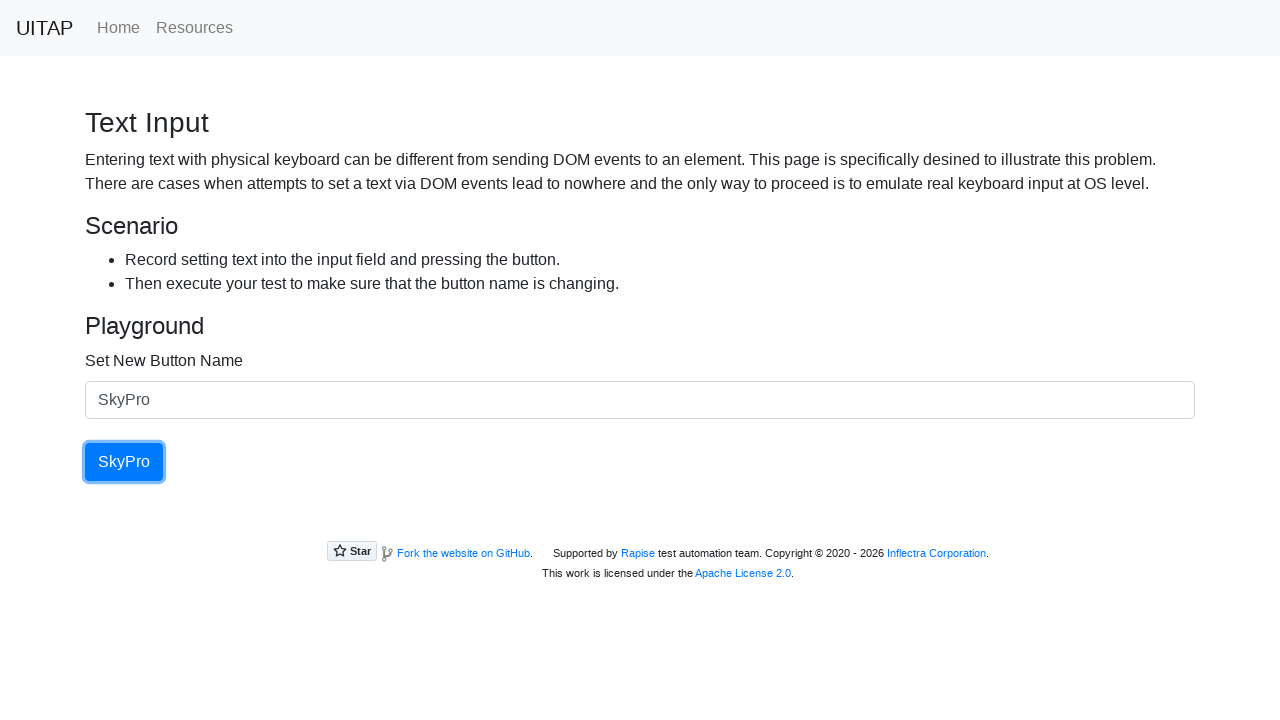

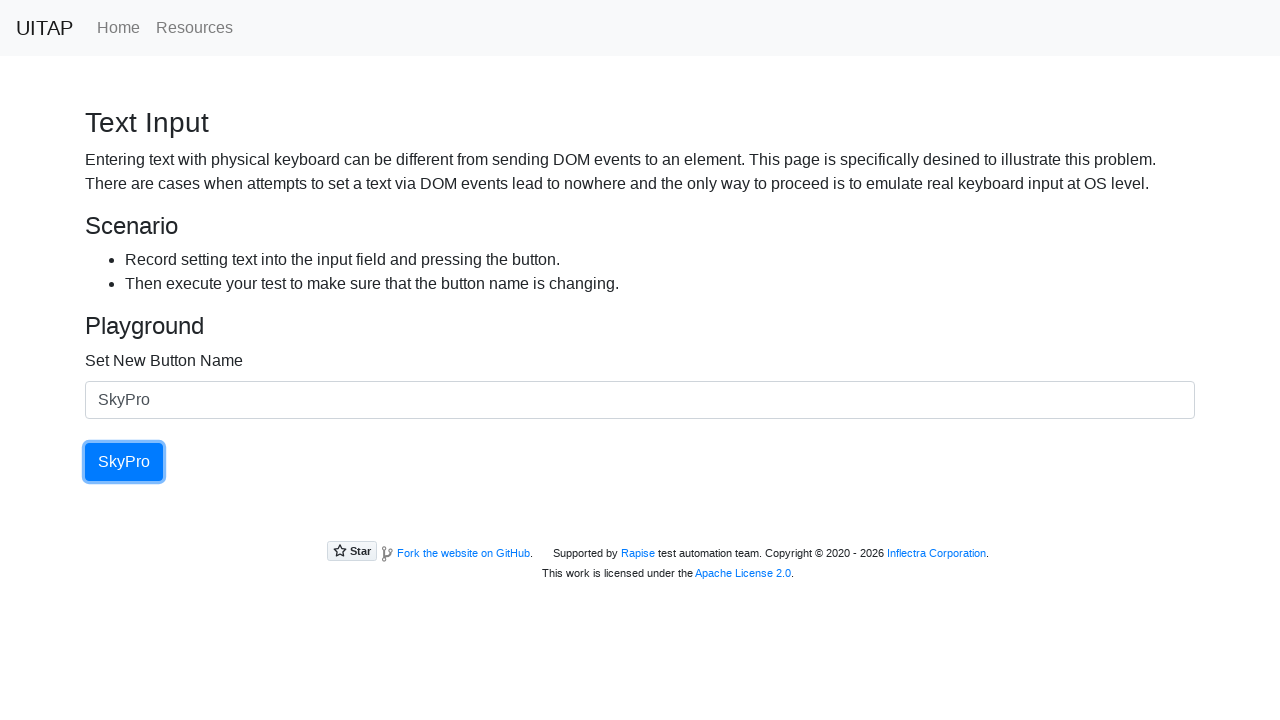